Simple test that navigates to Platzi.com homepage and waits for the page to load

Starting URL: https://www.platzi.com

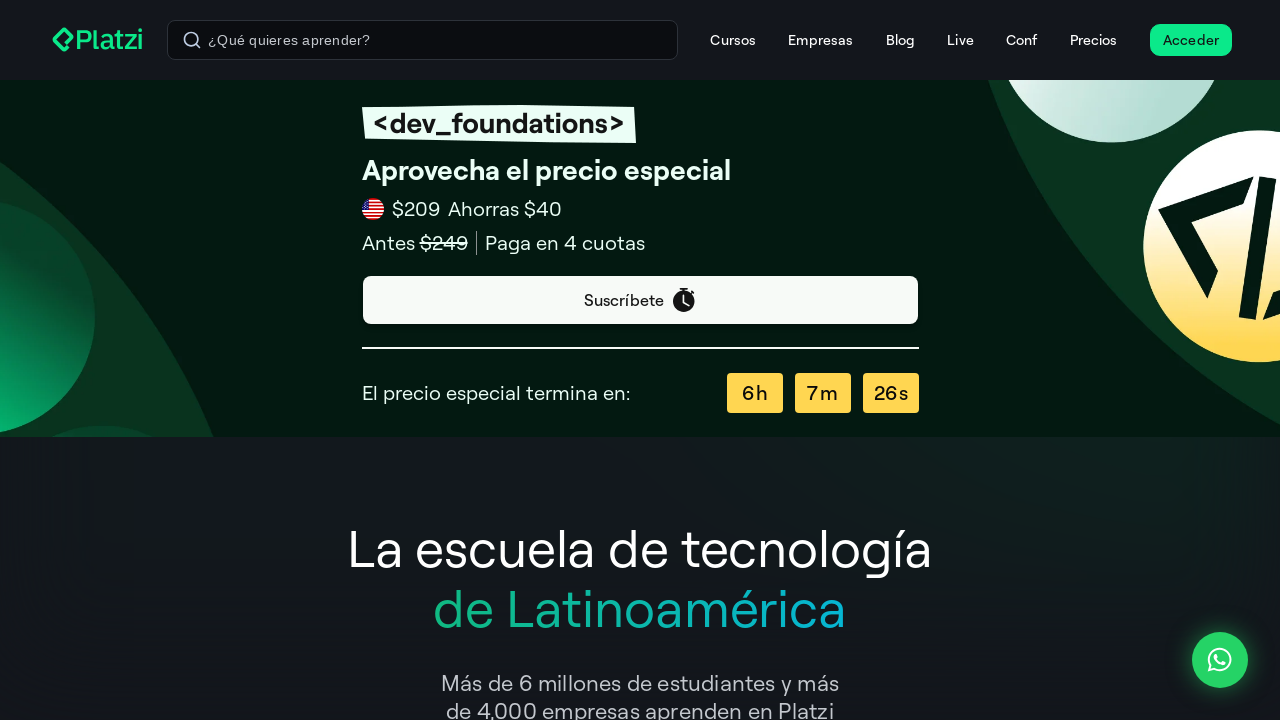

Waited for page DOM to fully load
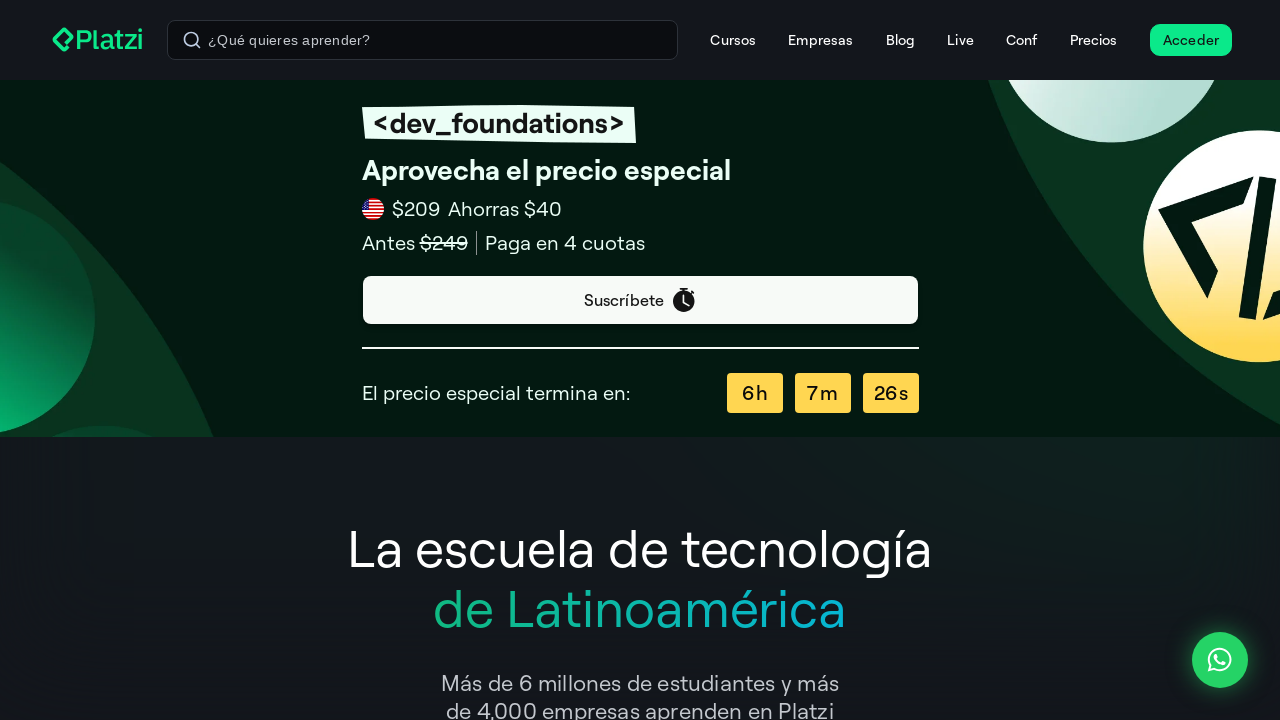

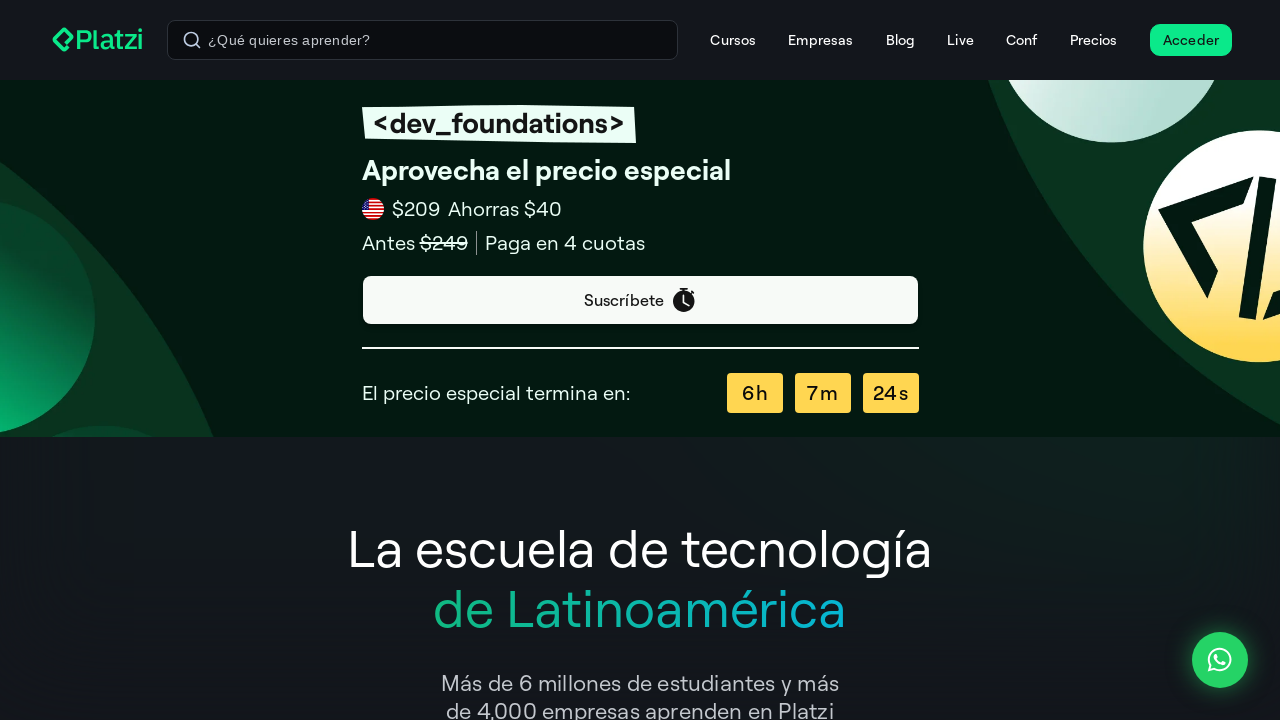